Tests drag and drop functionality by dragging an element from source to destination location within an iframe

Starting URL: https://jqueryui.com/droppable/

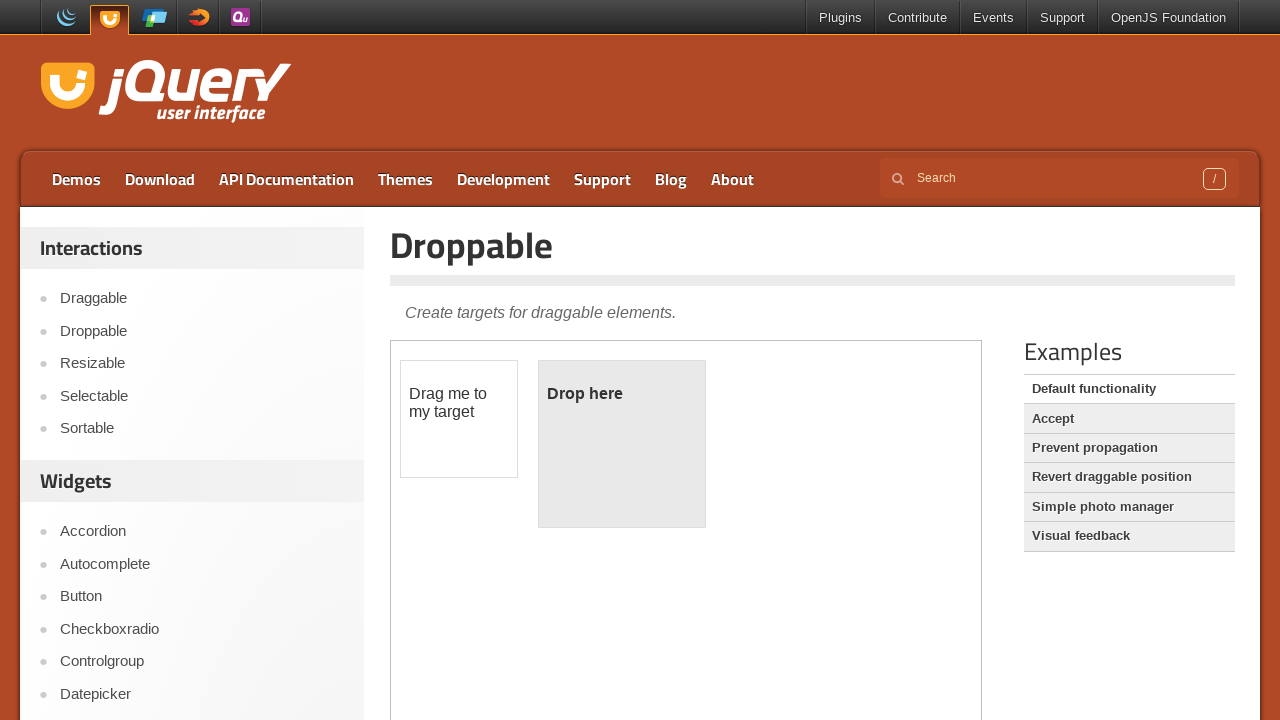

Located the first iframe containing drag and drop elements
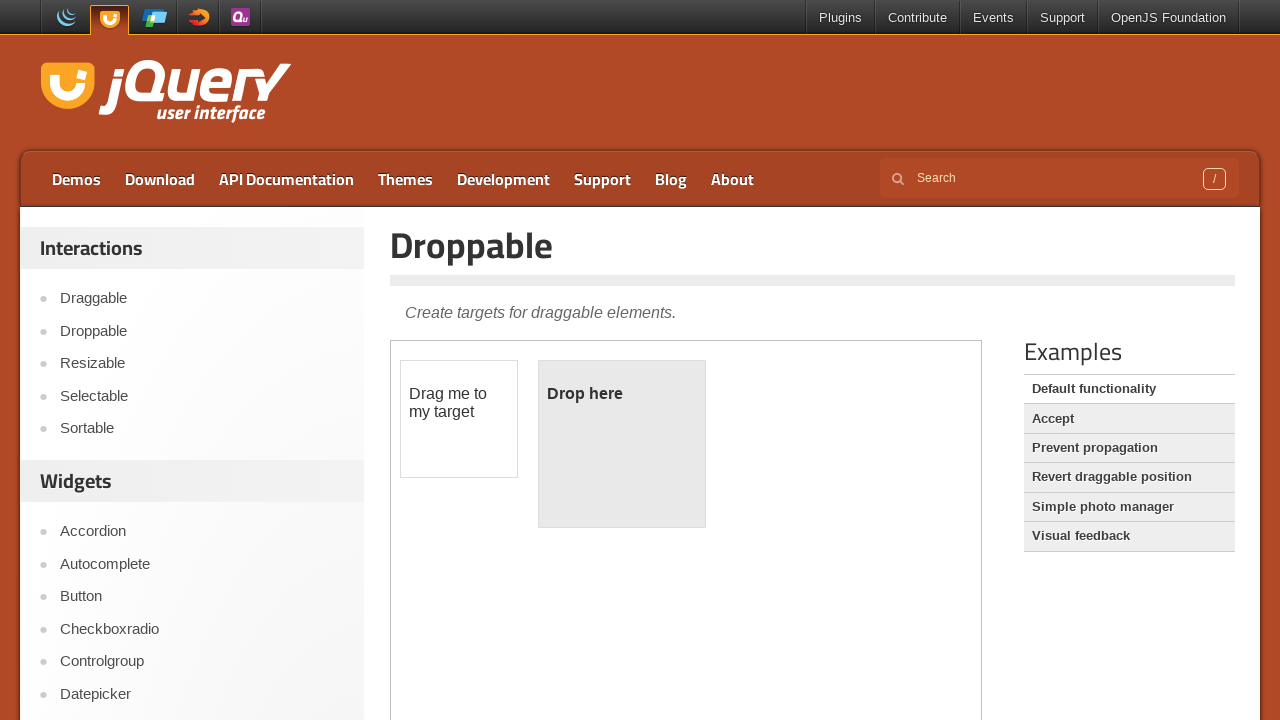

Located the draggable element with id 'draggable'
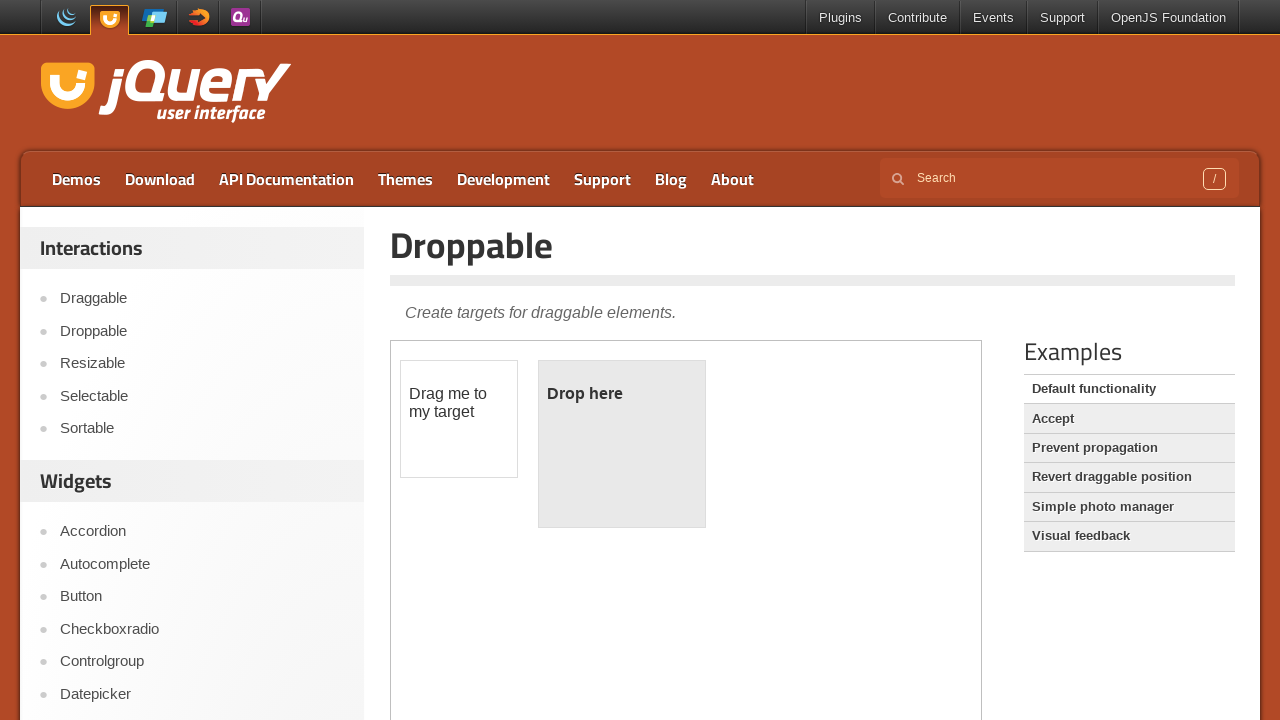

Located the droppable element with id 'droppable'
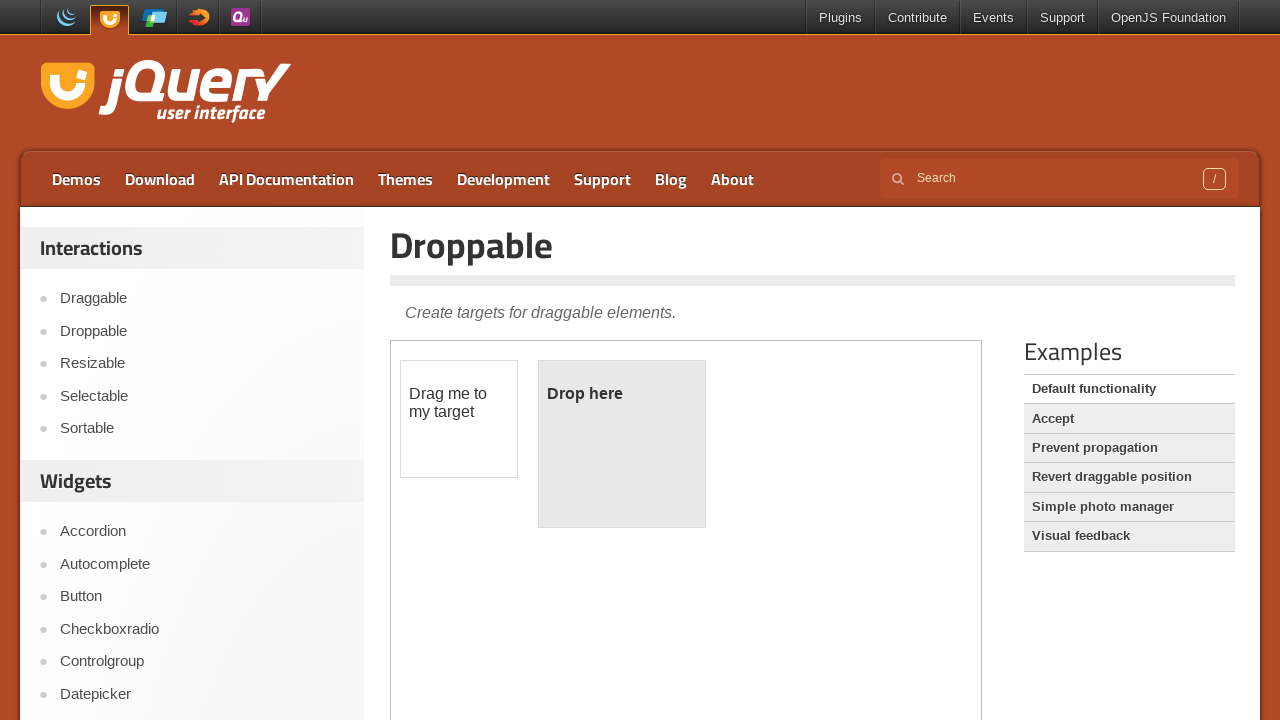

Dragged the draggable element to the droppable element at (622, 444)
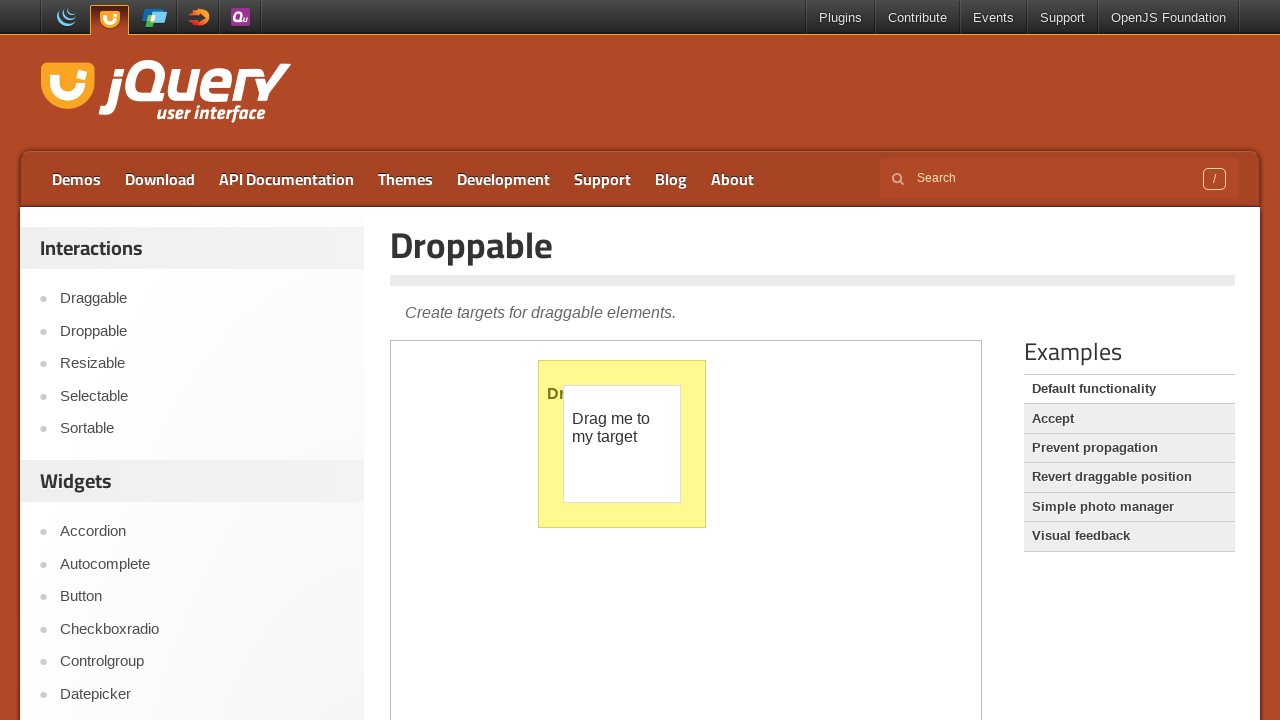

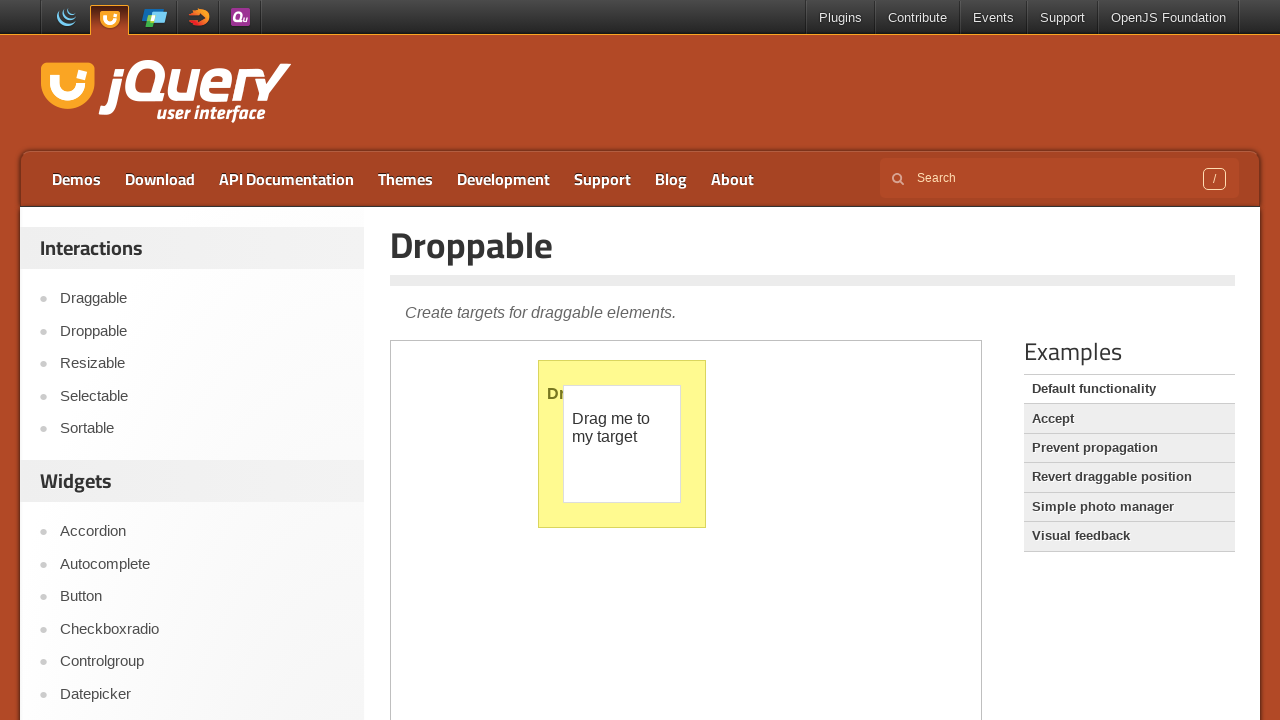